Tests clicking a button that opens a new browser window on a window handles practice page

Starting URL: https://www.hyrtutorials.com/p/window-handles-practice.html

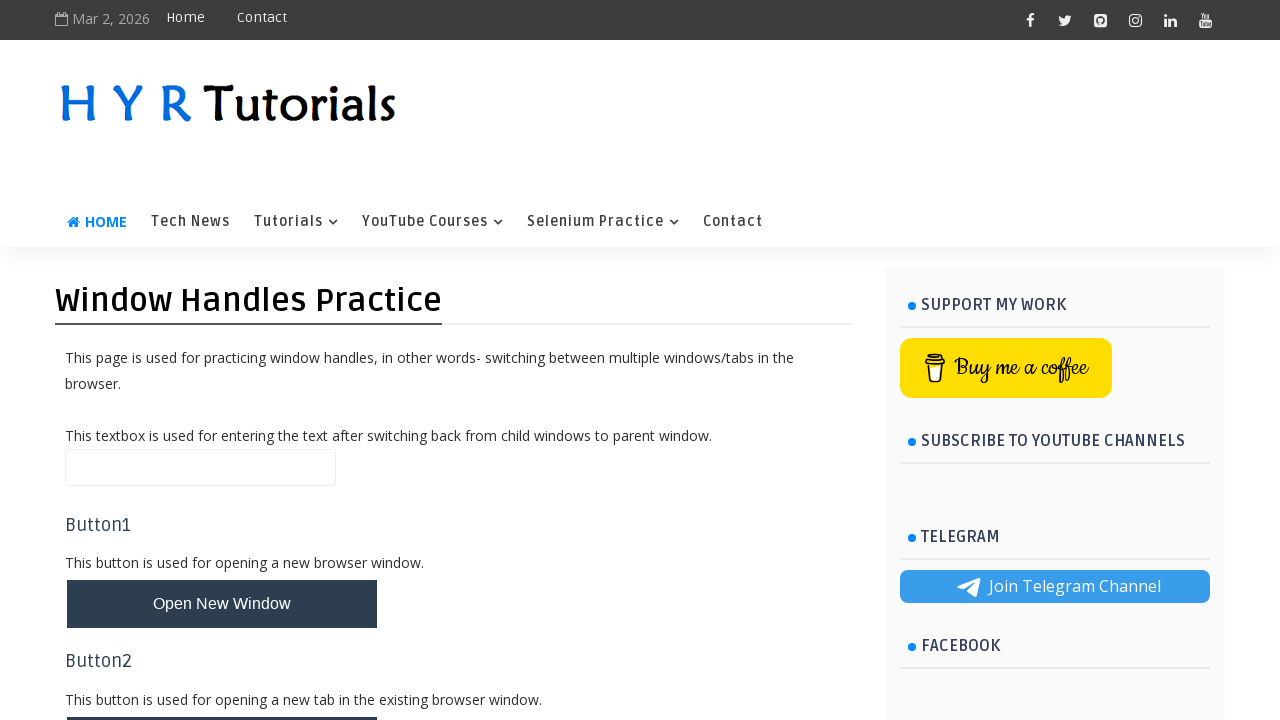

Navigated to window handles practice page
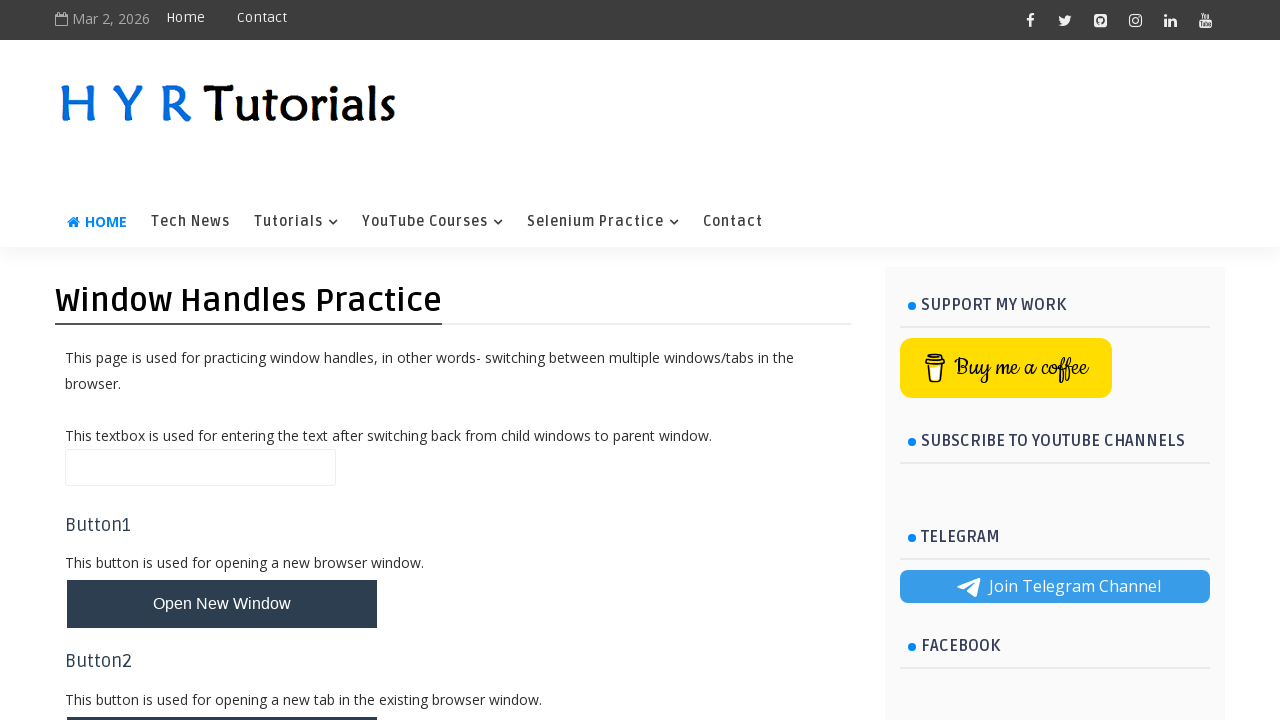

Clicked button to open new browser window at (222, 604) on #newWindowBtn
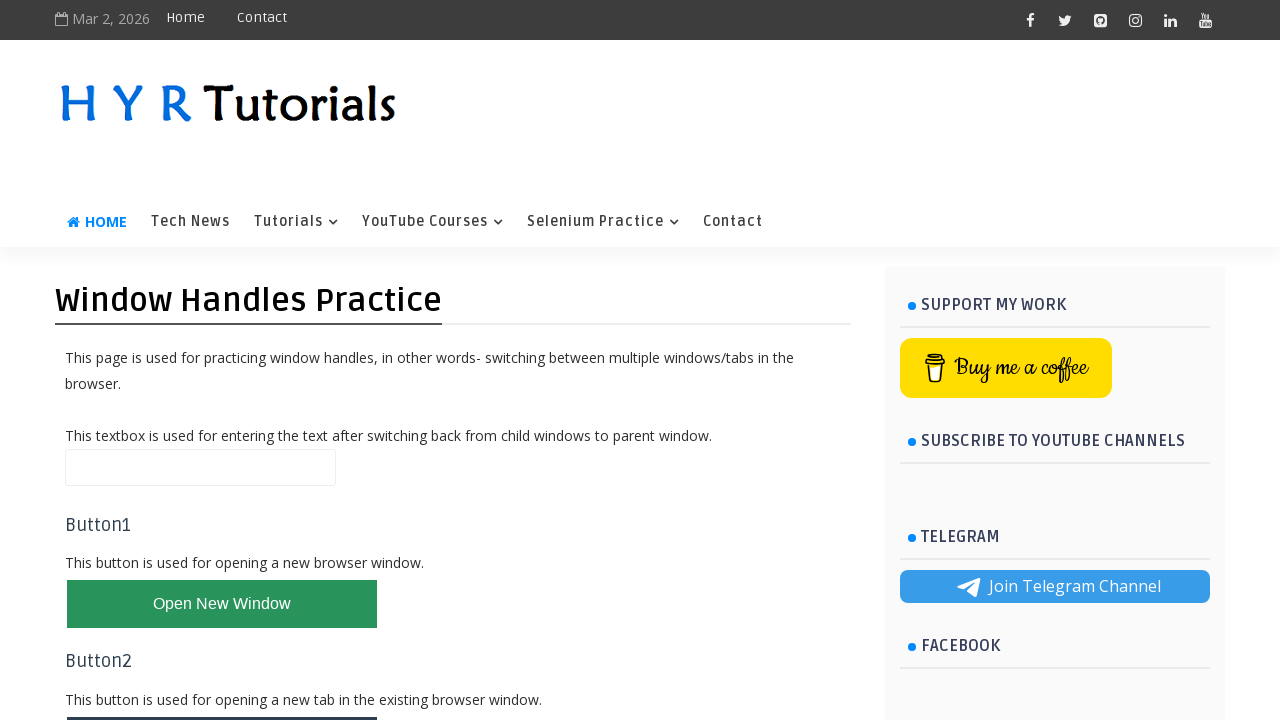

Waited for new window to open
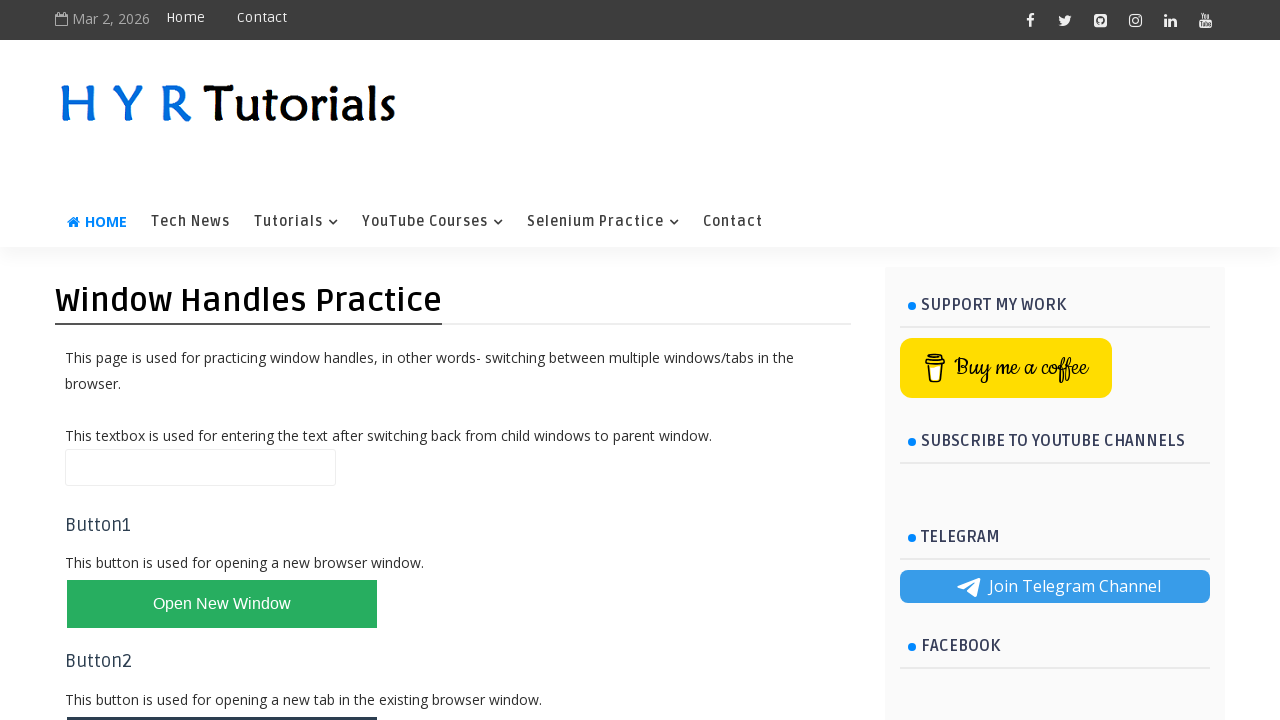

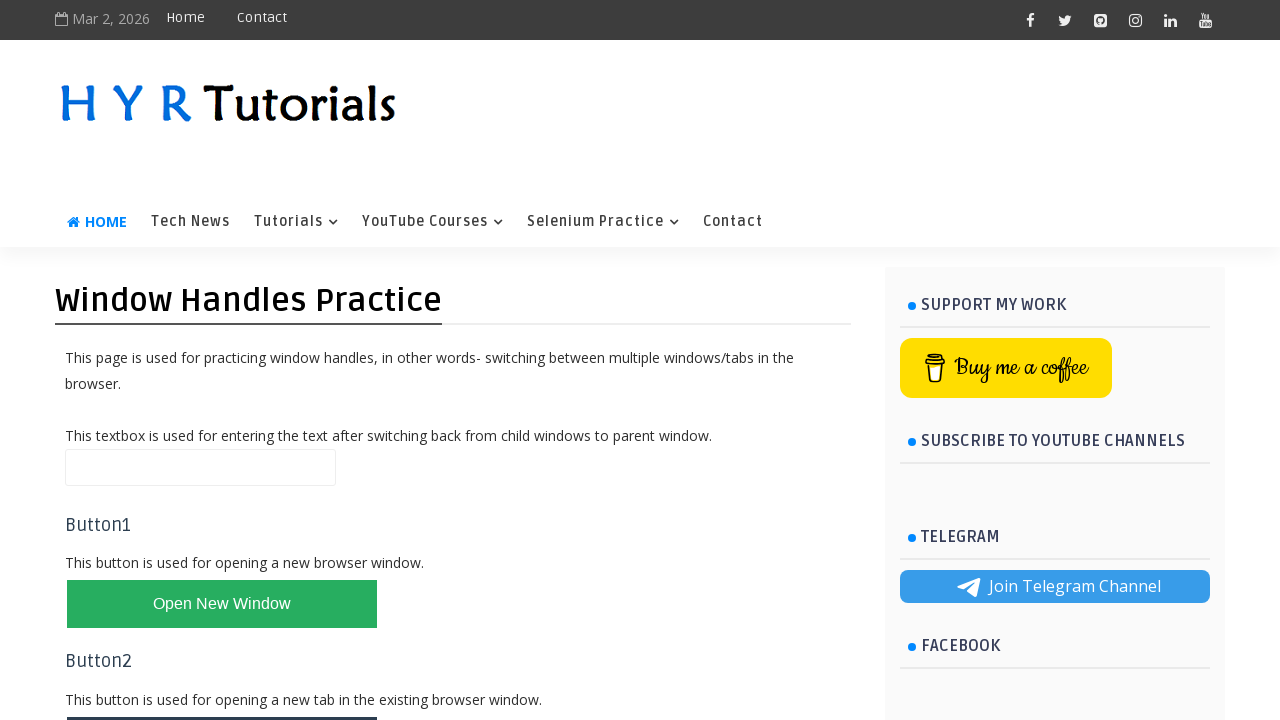